Tests web table sorting functionality by clicking the column header and verifying that the data is sorted correctly

Starting URL: https://rahulshettyacademy.com/seleniumPractise/#/offers

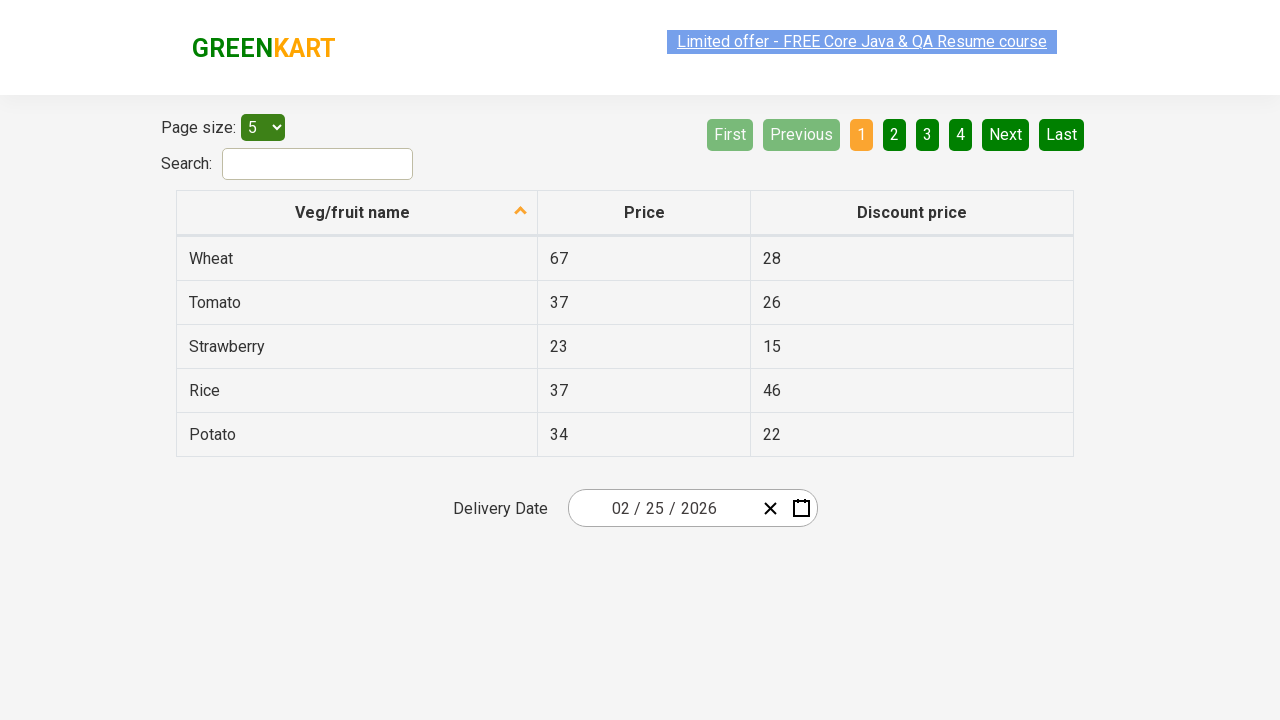

Clicked first column header to sort table at (357, 213) on xpath=//tr/th[1]
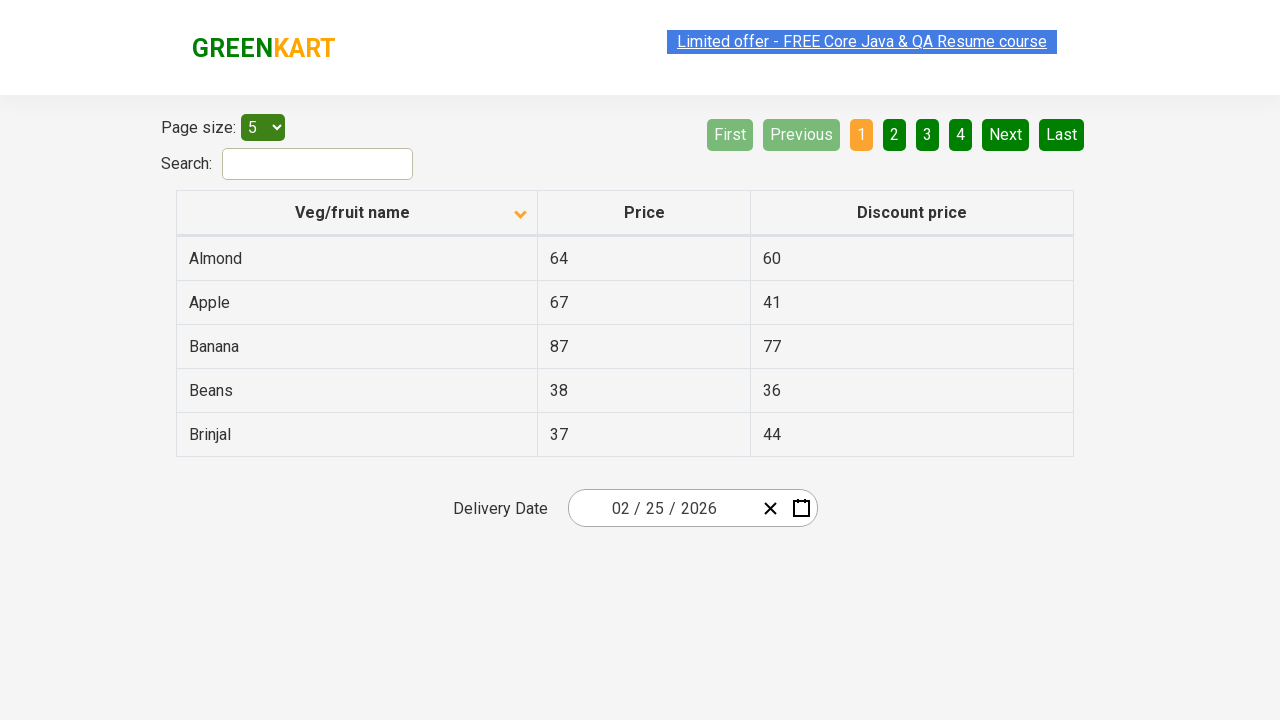

Waited for table sorting to complete
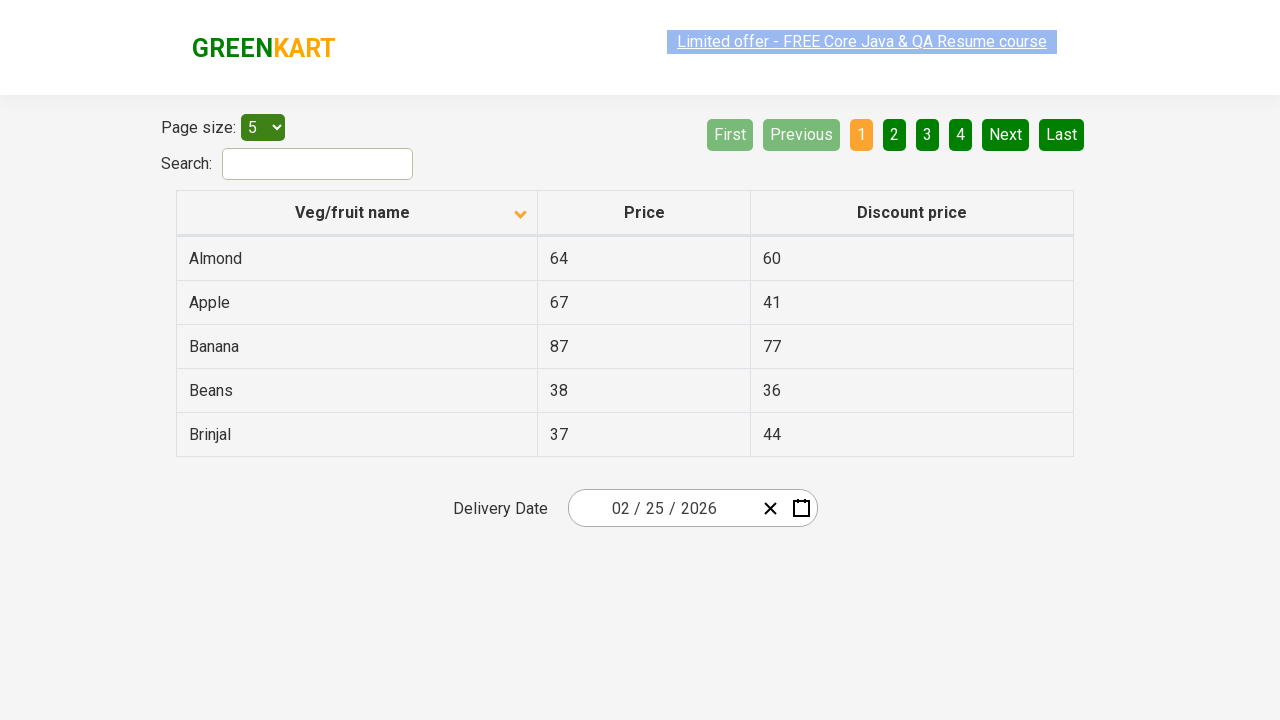

Retrieved all values from first column
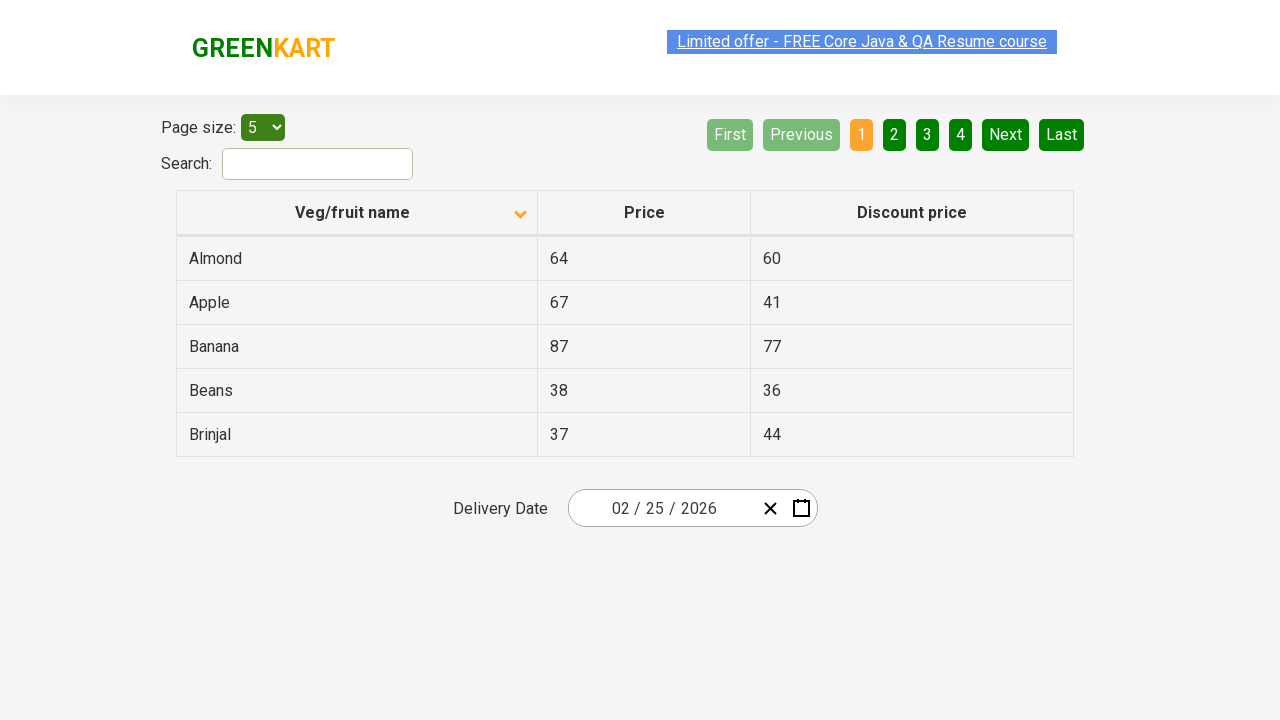

Verified that column values are sorted correctly
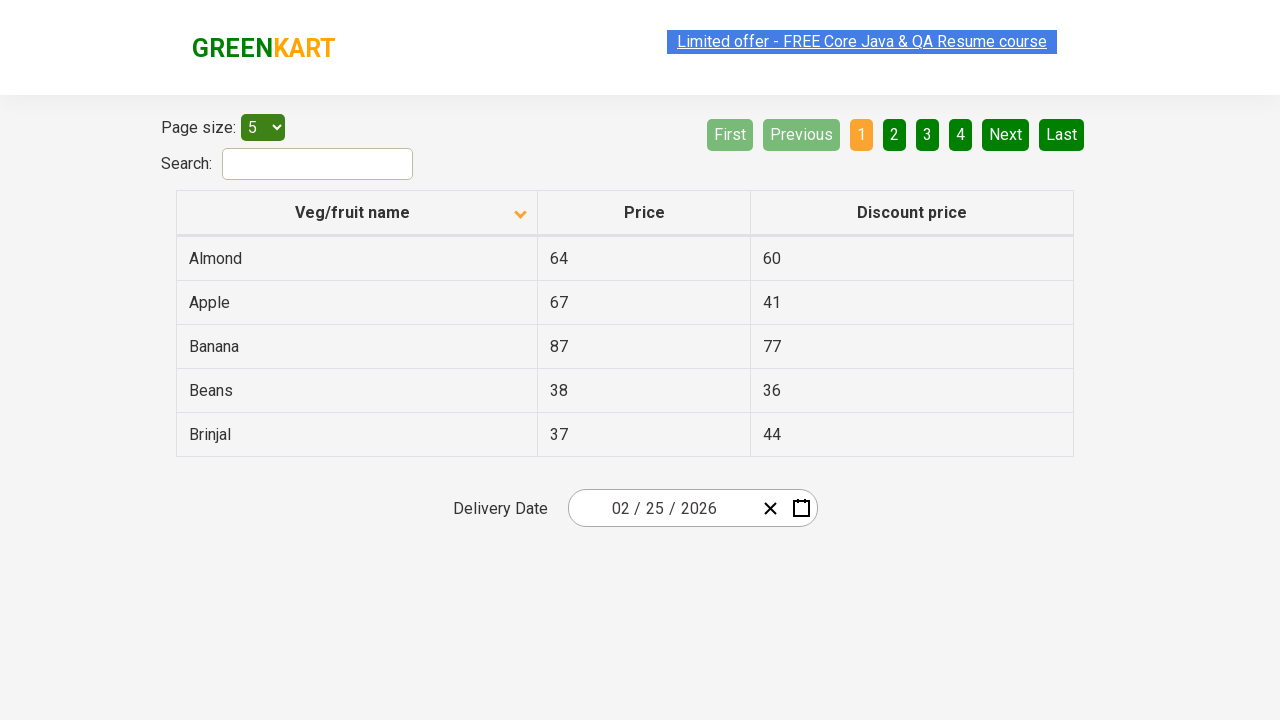

Web table sorting test completed successfully
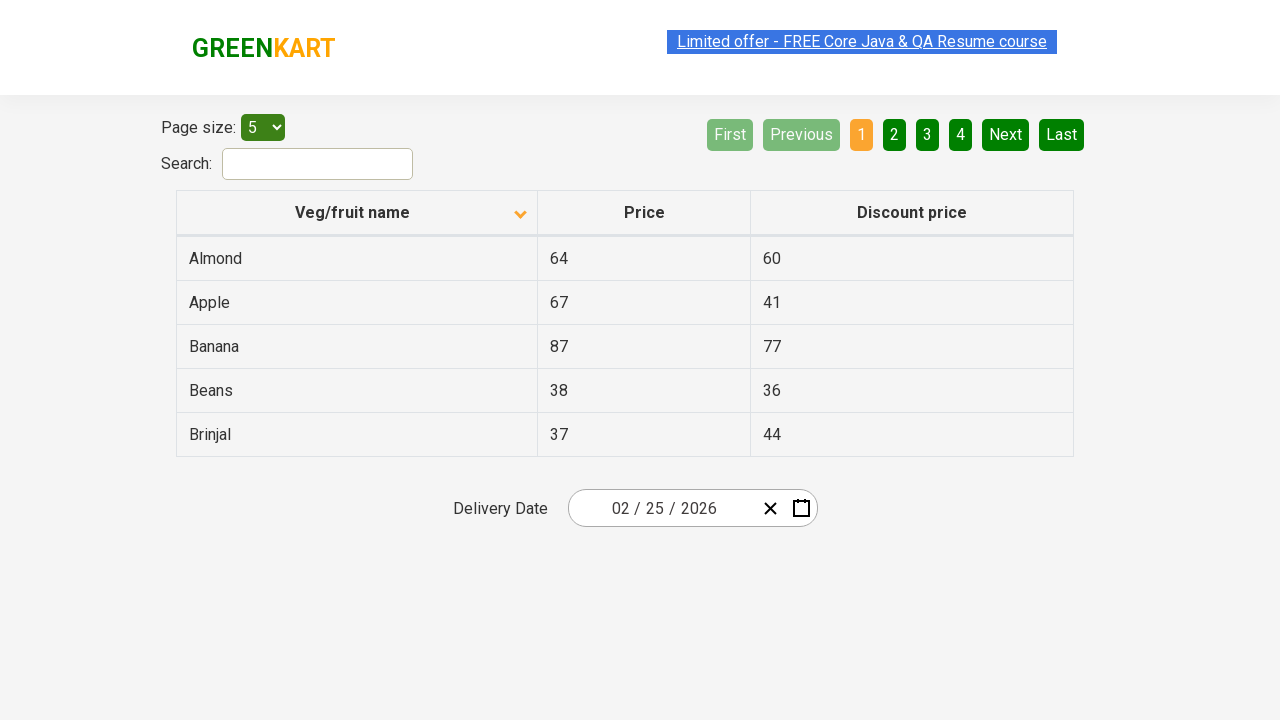

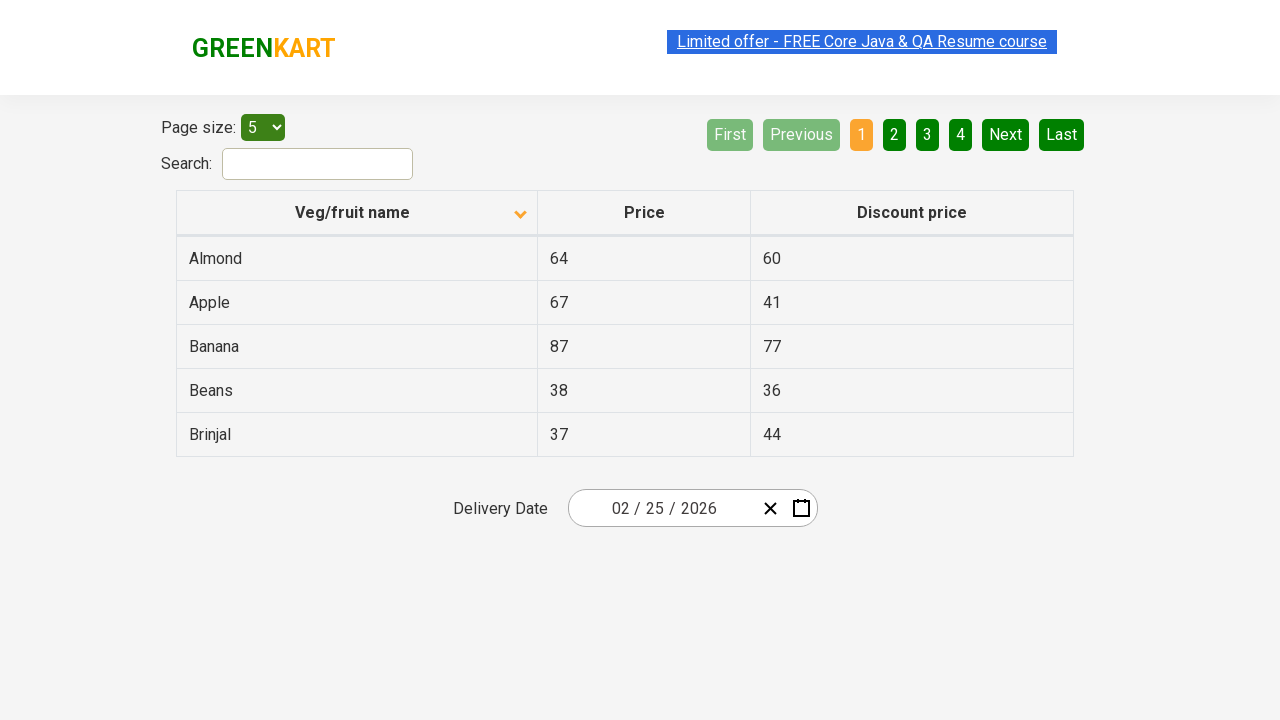